Tests network interception by modifying an API response to change a product name, then clicking a product trigger and verifying the modified name appears

Starting URL: https://www.apple.com/shop/buy-iphone

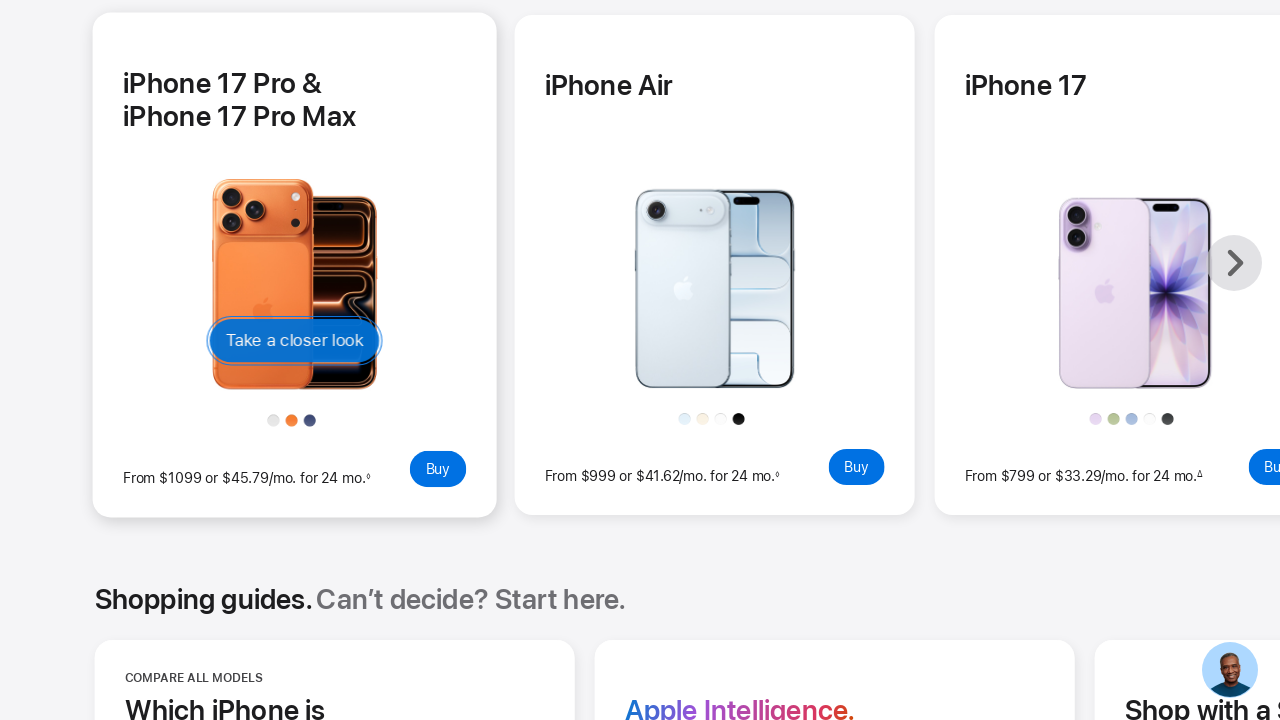

Set up route handler to intercept and modify API response for product name
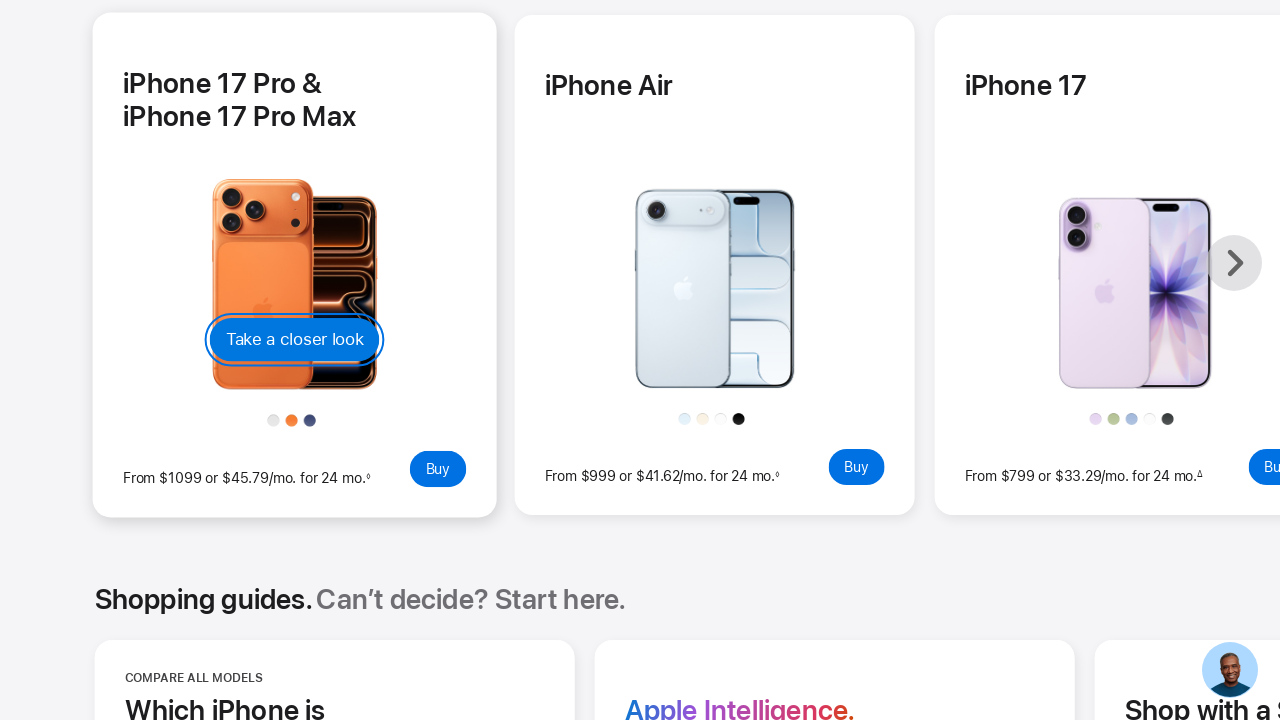

Reloaded page to apply the route interception
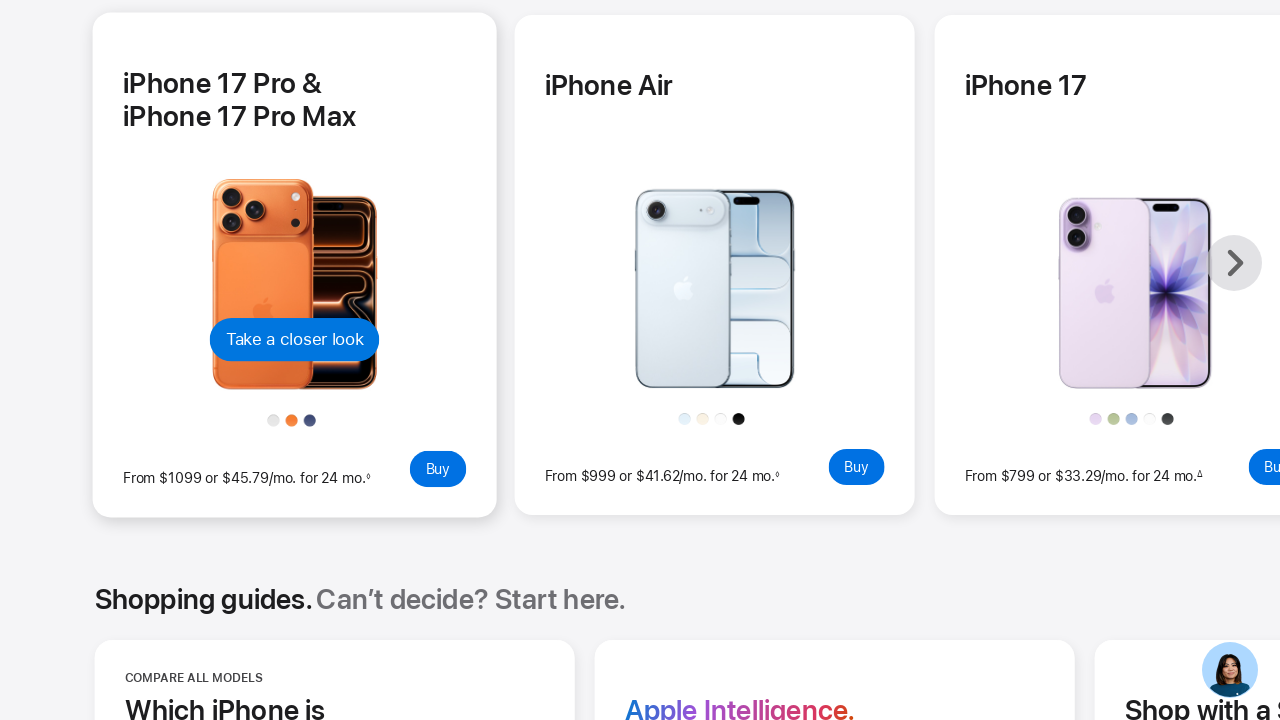

Clicked on product trigger with data-trigger-id='digitalmat-1' at (295, 340) on [data-trigger-id="digitalmat-1"]
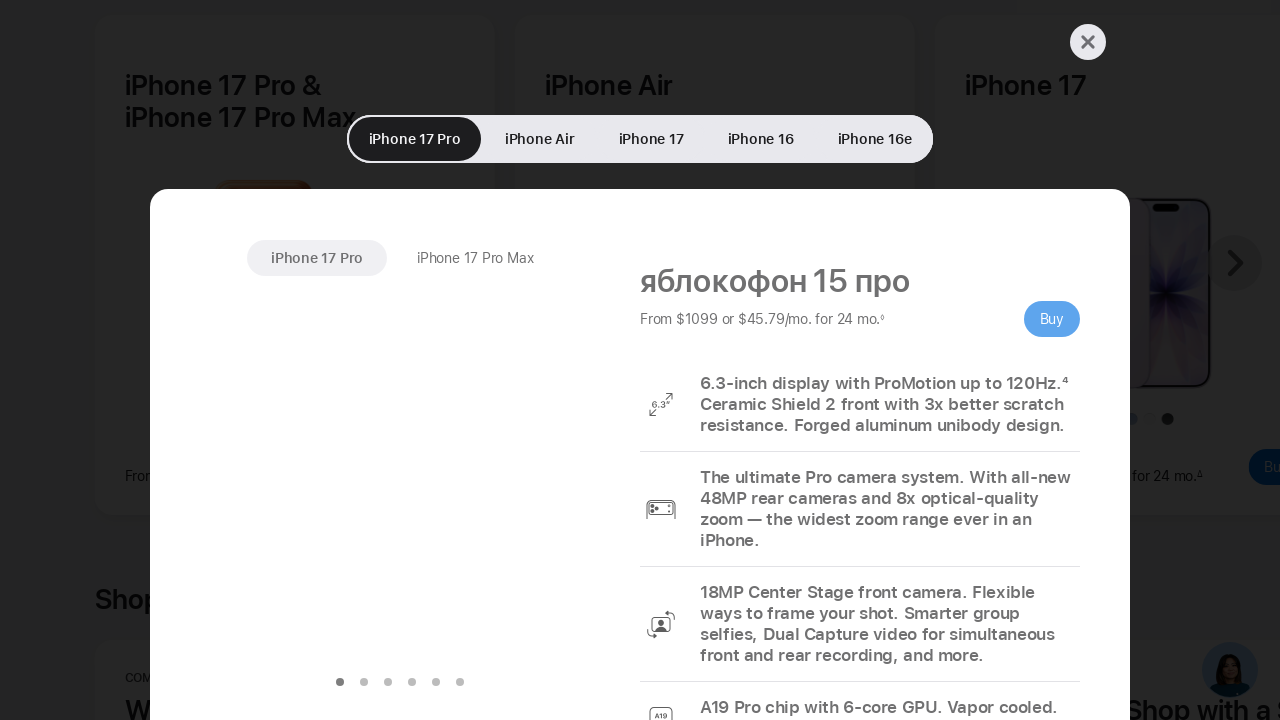

Verified modified product name 'яблокофон 15 про' appears in overlay header
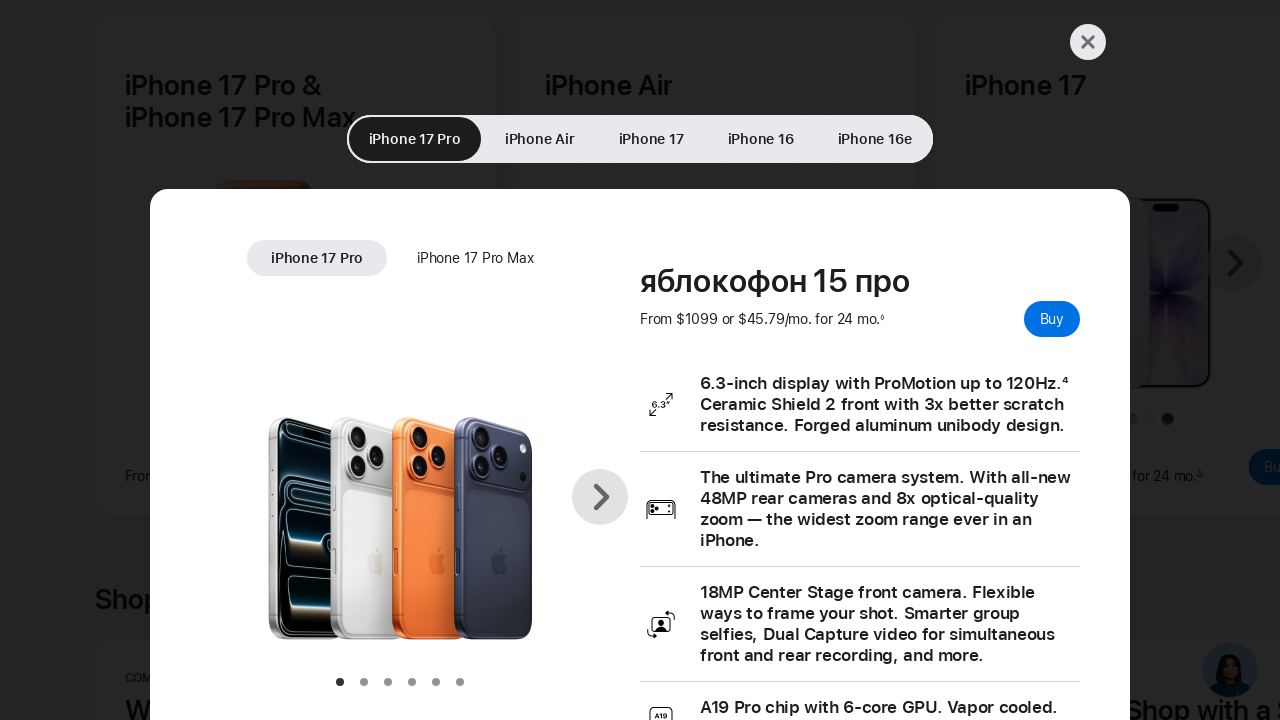

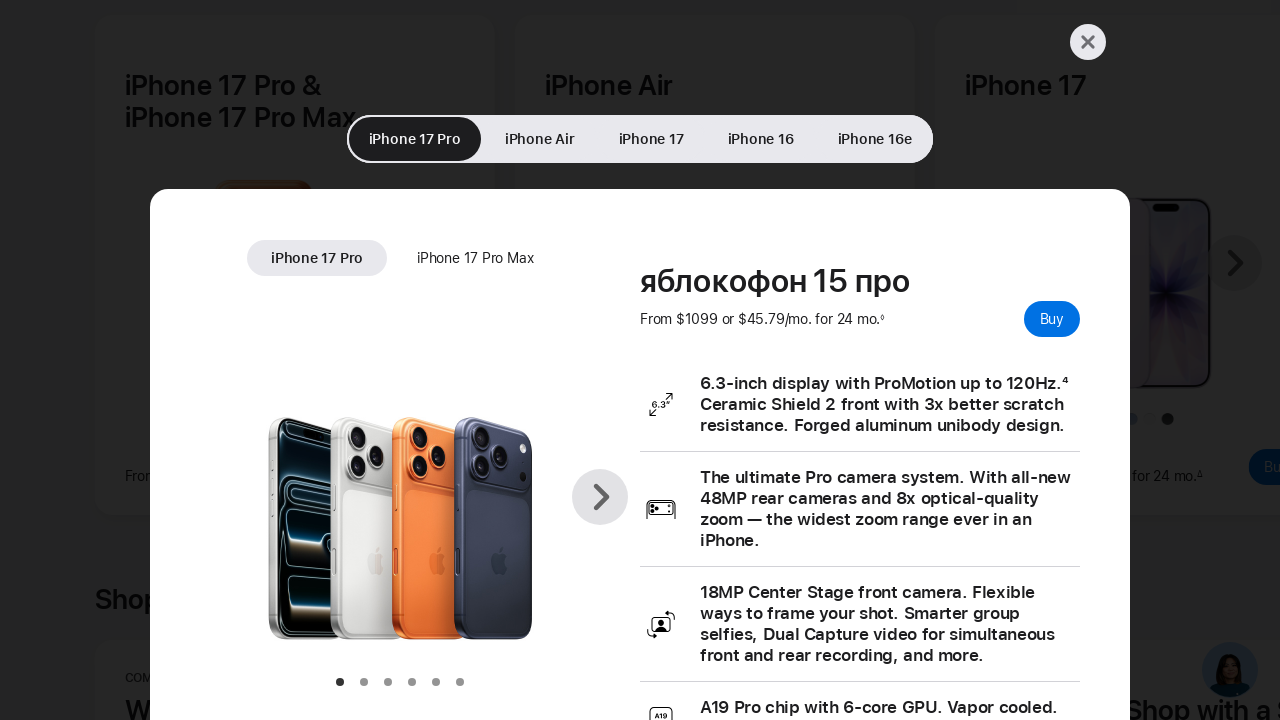